Navigates to the 99 Bottles of Beer homepage, clicks on the Browse Languages (ABC) menu, then selects the letter J to view all programming languages starting with J.

Starting URL: http://www.99-bottles-of-beer.net/

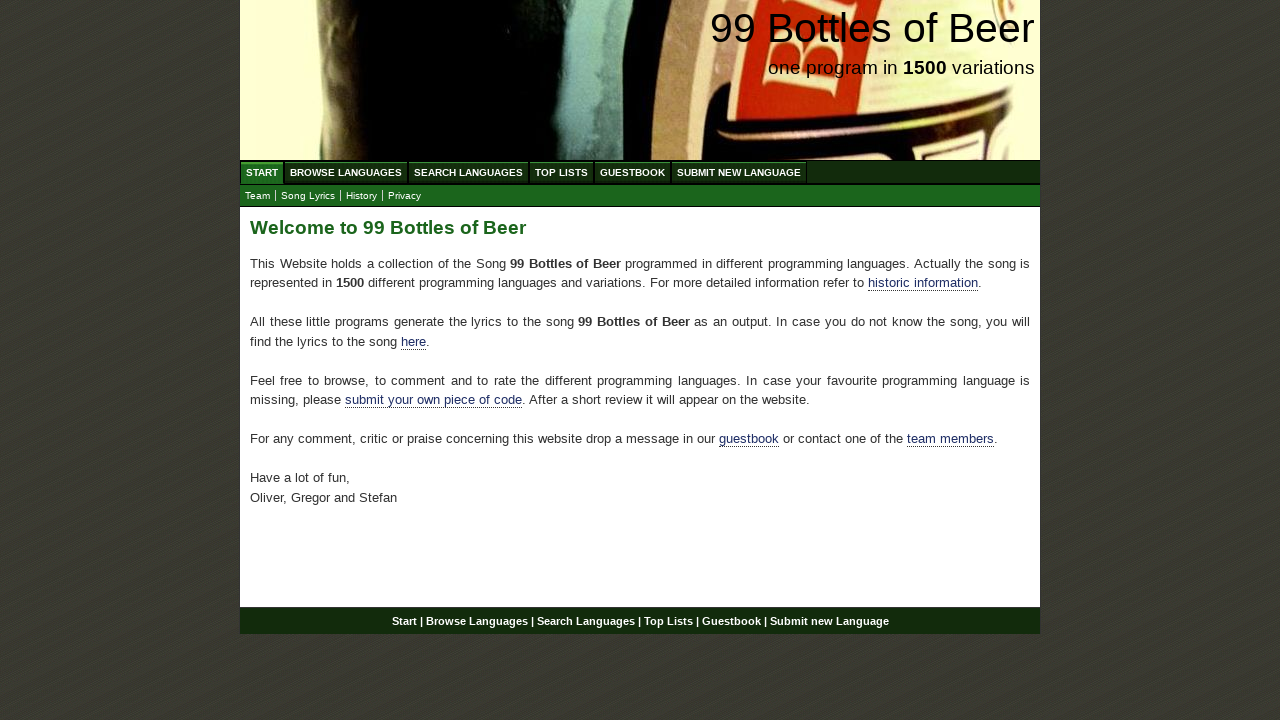

Navigated to 99 Bottles of Beer homepage
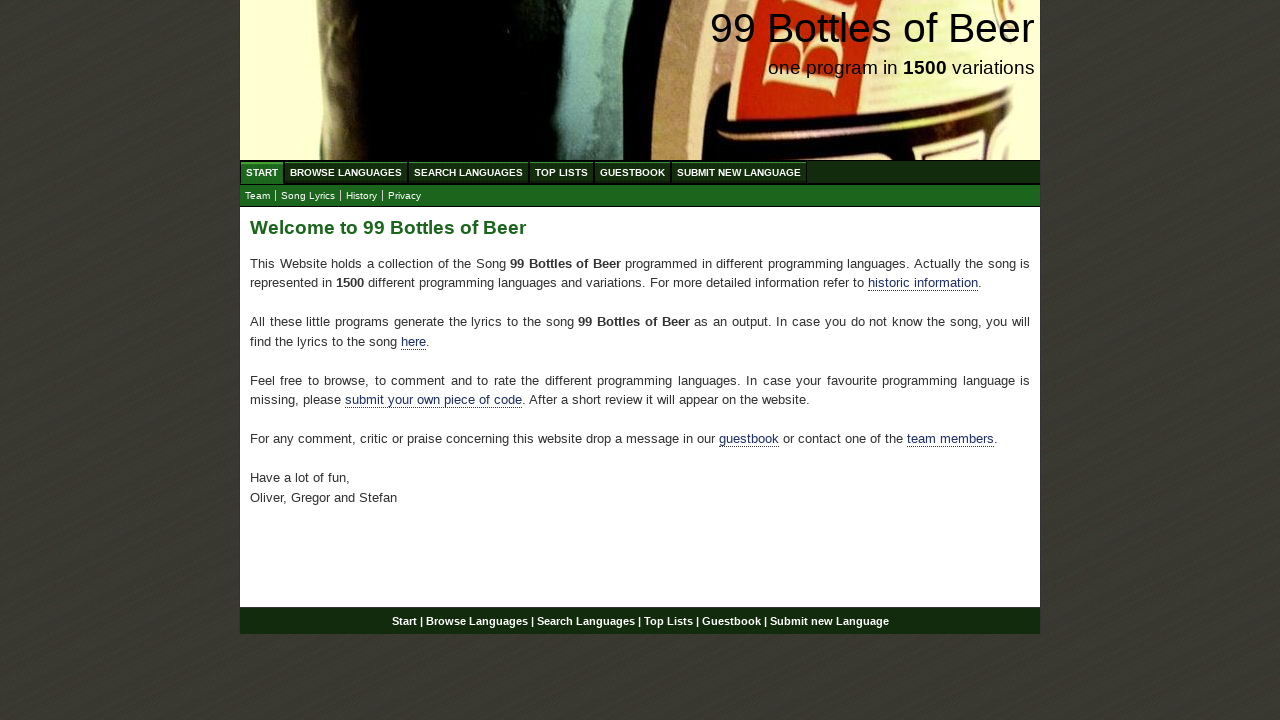

Clicked on Browse Languages (ABC) menu at (346, 172) on xpath=//body/div[@id='wrap']/div[@id='navigation']/ul[@id='menu']/li/a[@href='/a
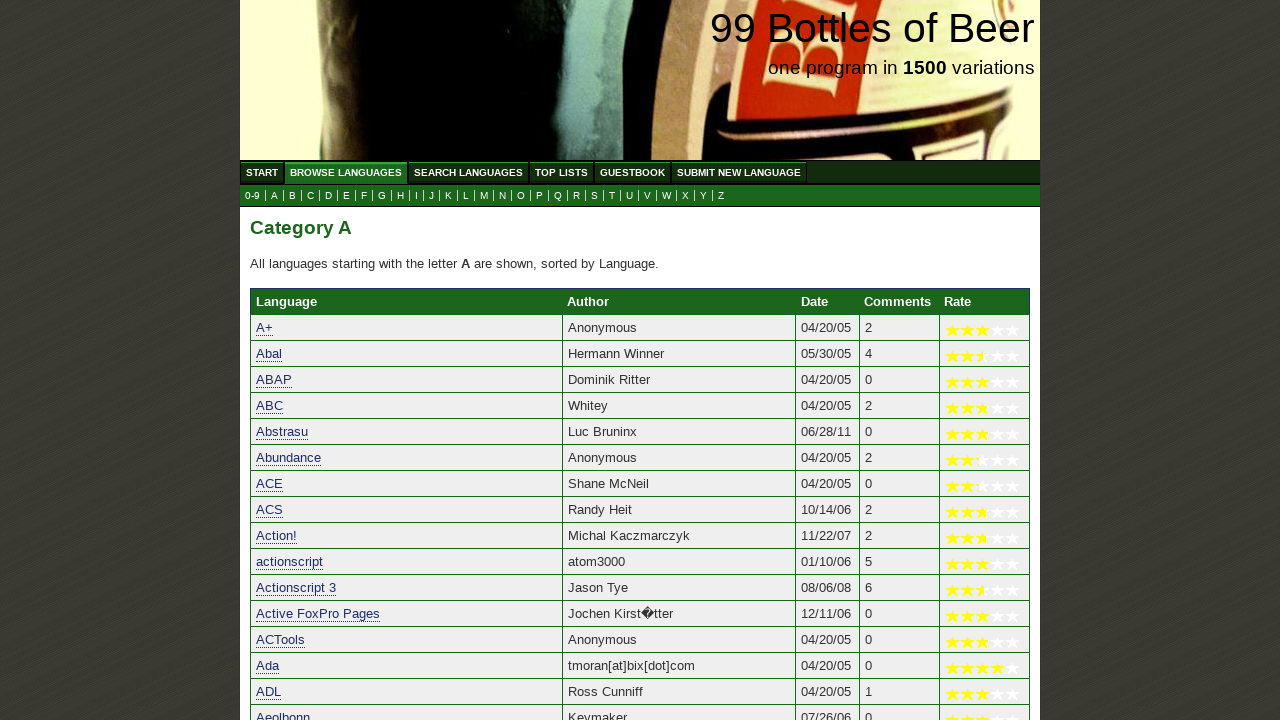

Clicked on letter J to filter programming languages starting with J at (432, 196) on xpath=//div/ul[@id='submenu']/li/a[@href='j.html']
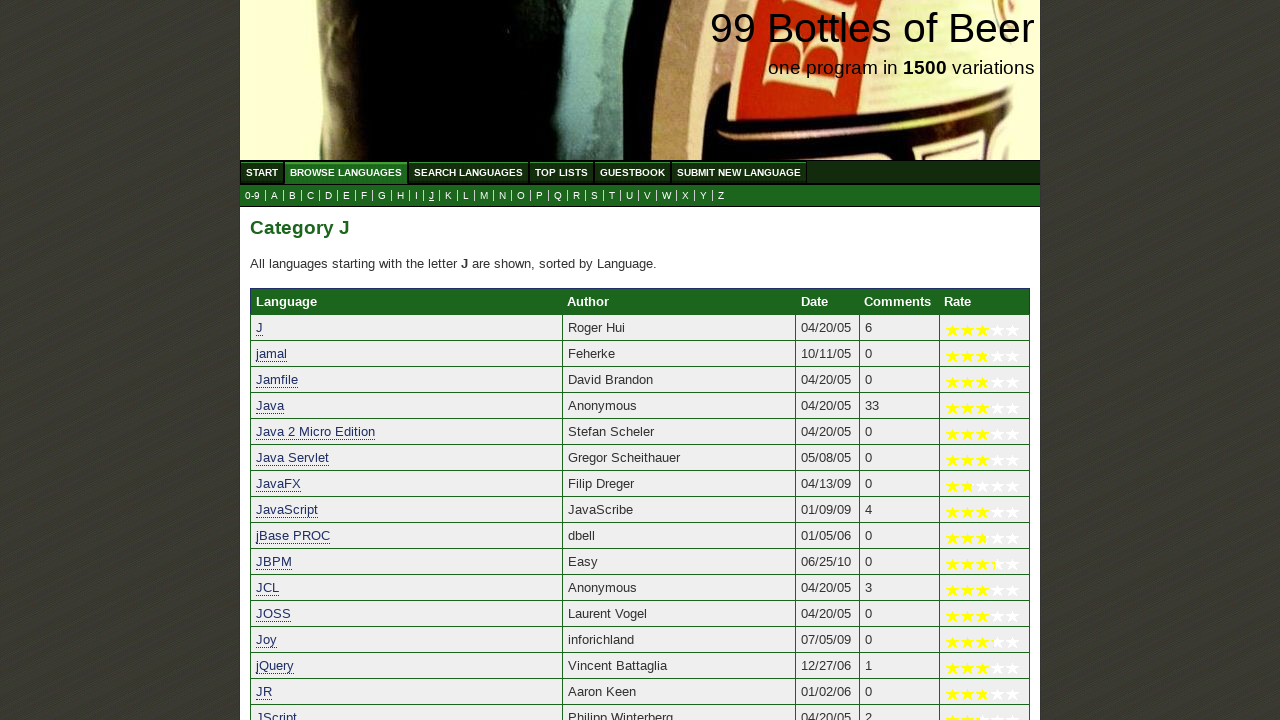

Results page loaded and description paragraph is present
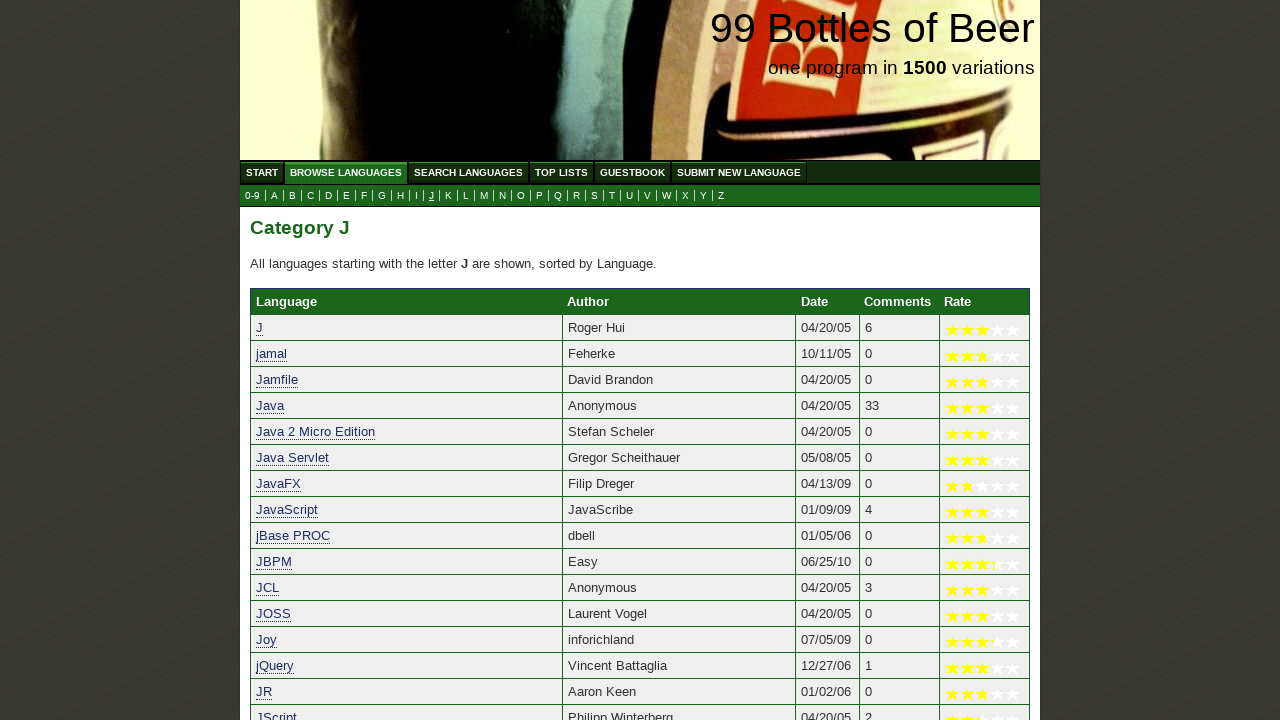

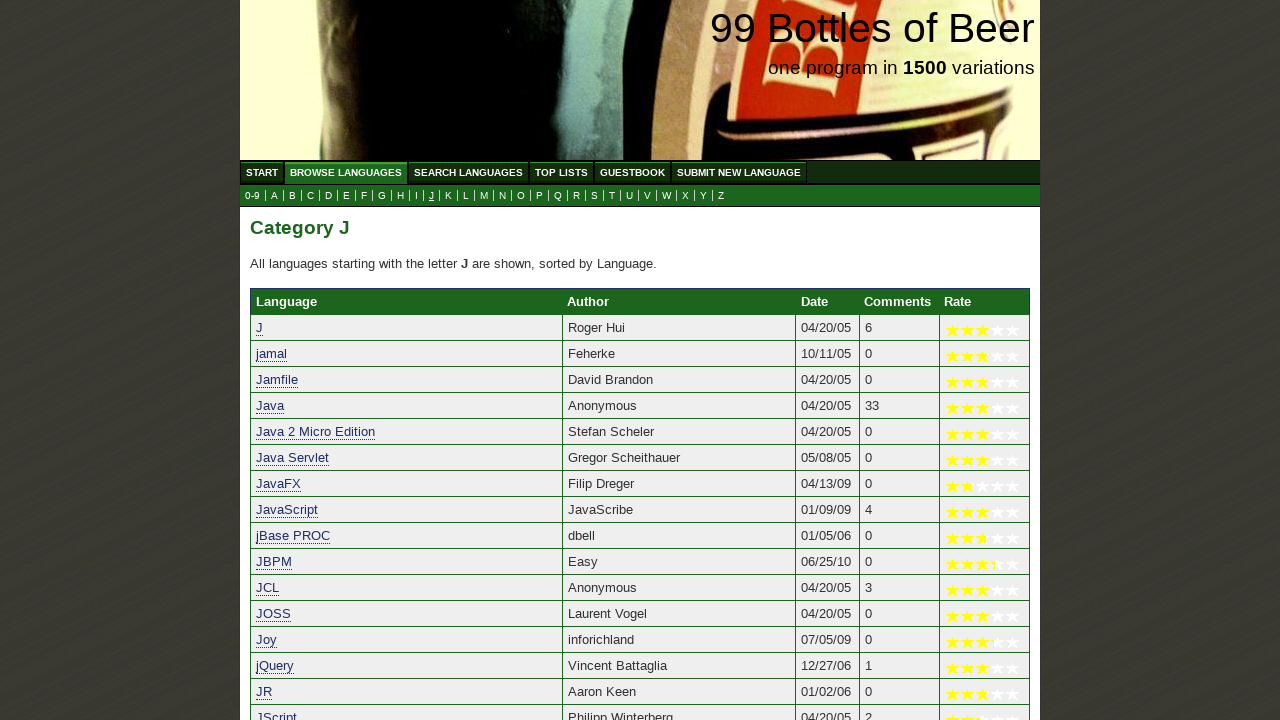